Tests a practice registration form by filling out personal information fields (name, email, gender, phone number, subjects, hobbies, address) and submitting the form, then verifying the success message appears.

Starting URL: https://demoqa.com/automation-practice-form

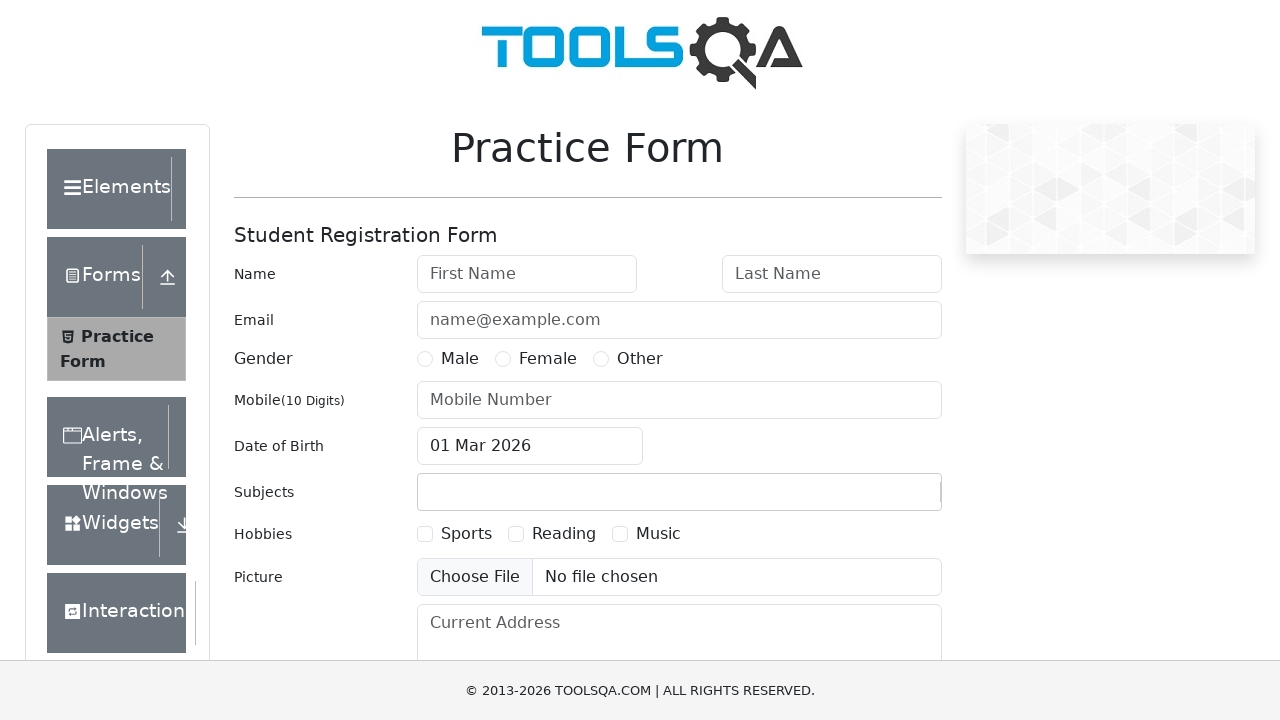

Filled first name field with 'Abel' on #firstName
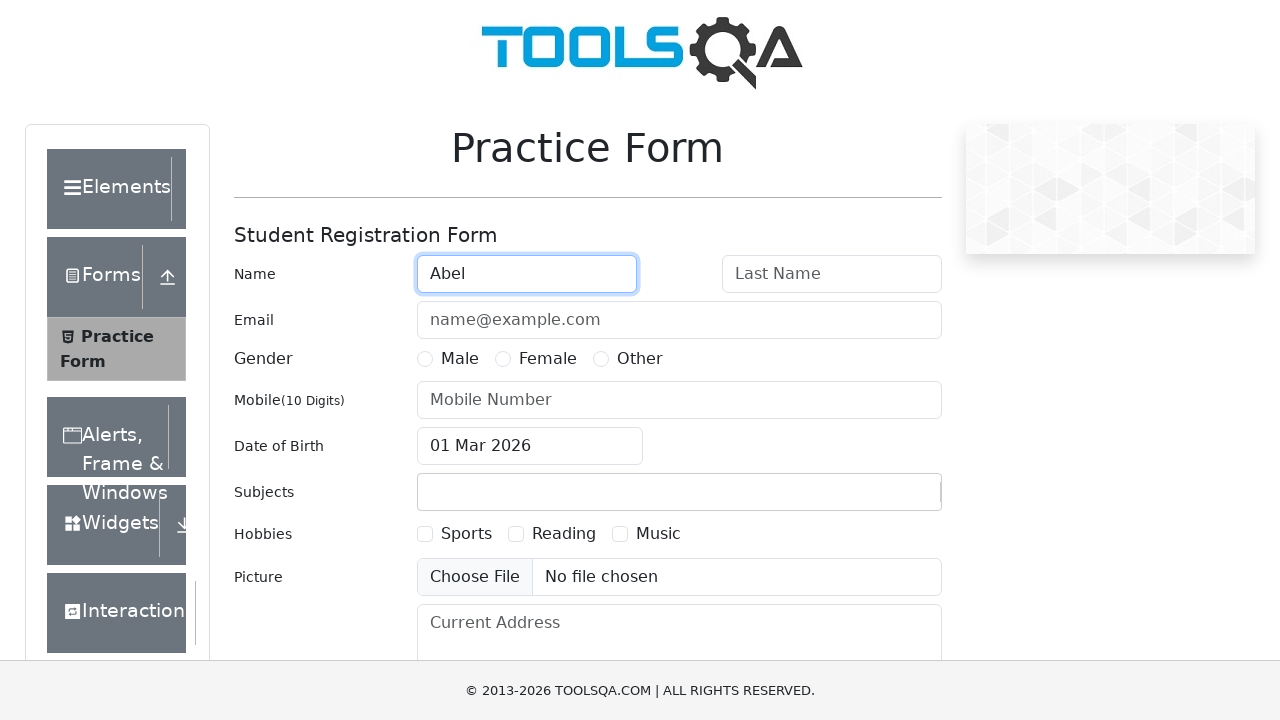

Filled last name field with 'Guerra' on #lastName
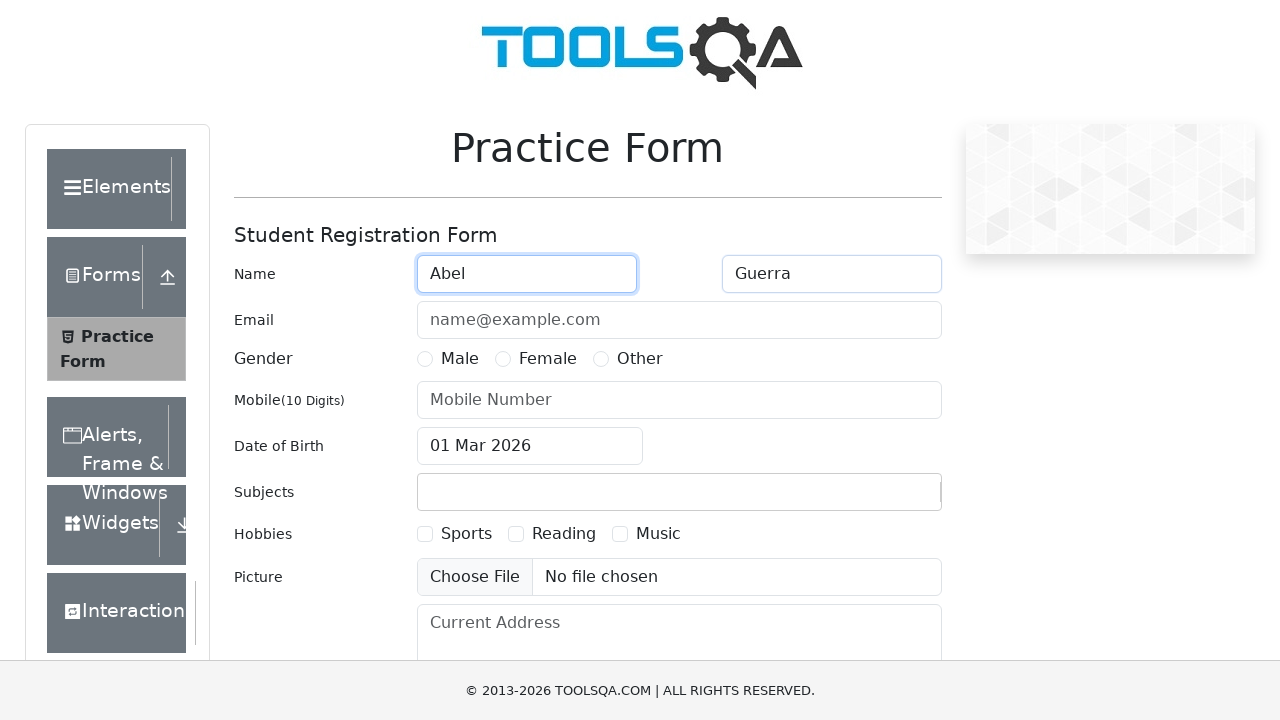

Filled email field with 'abel.guerra847@example.com' on #userEmail
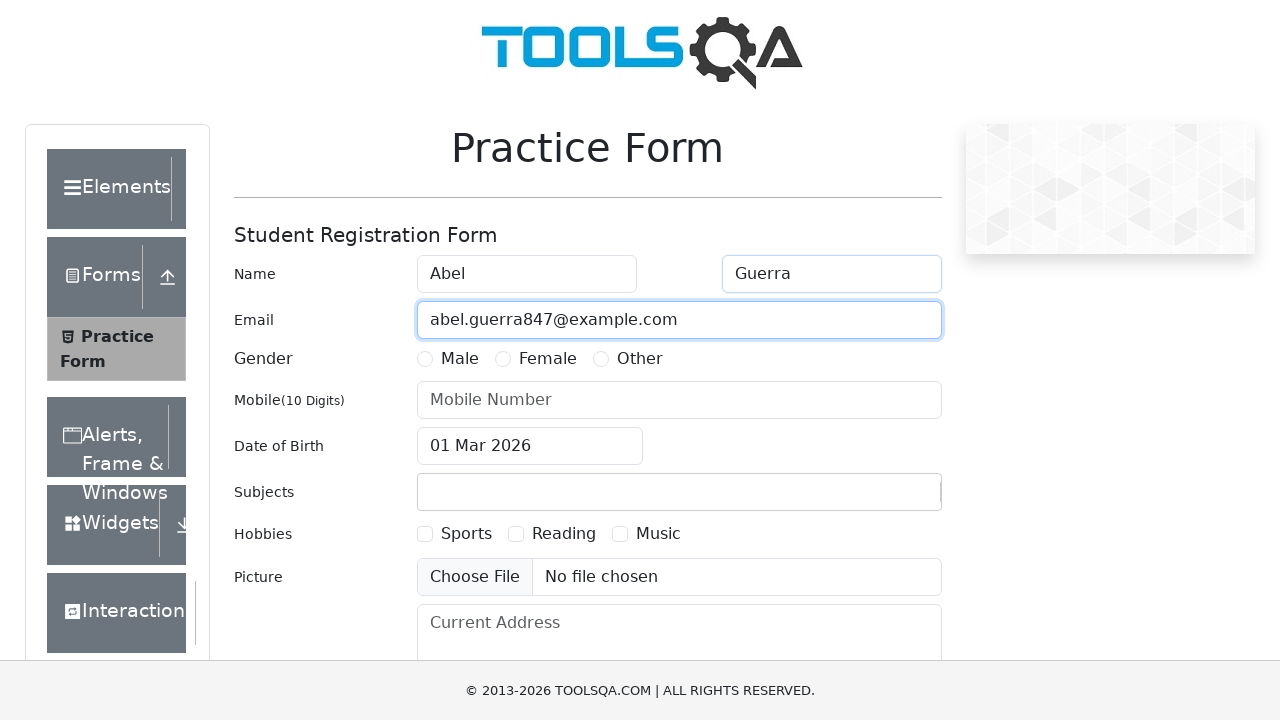

Selected Male gender option at (460, 359) on label[for='gender-radio-1']
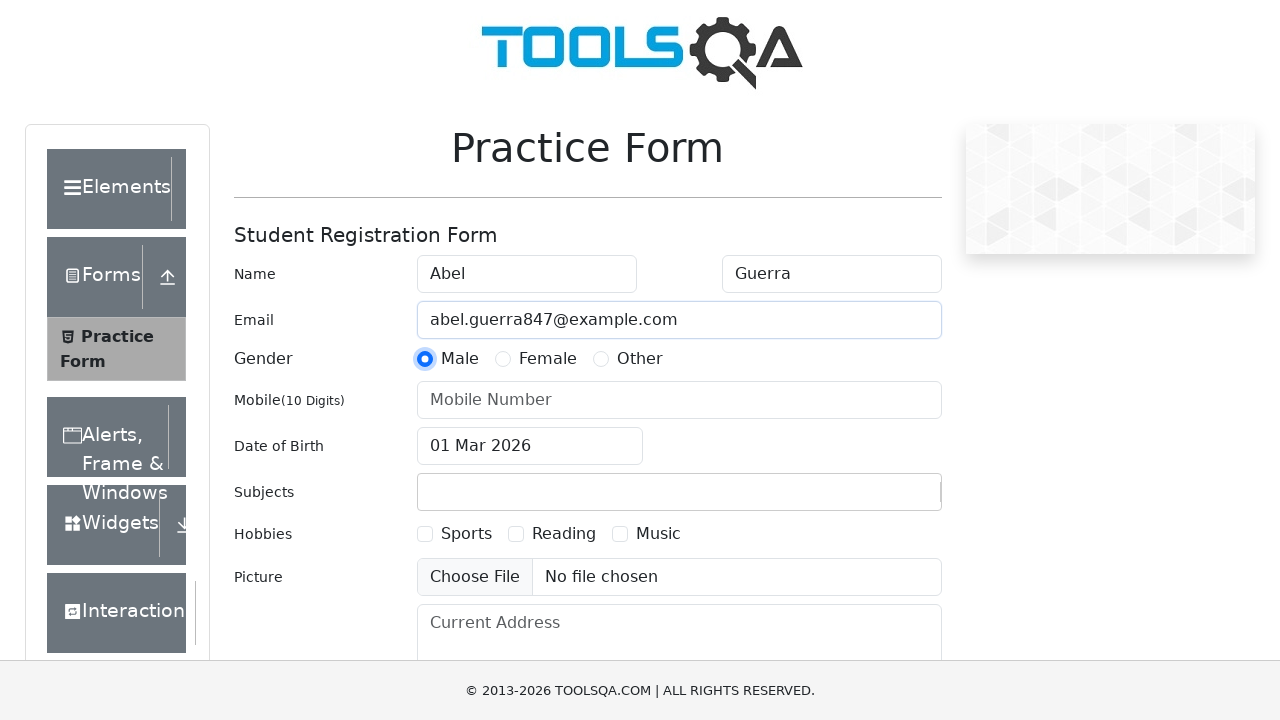

Filled phone number field with '1919252536' on #userNumber
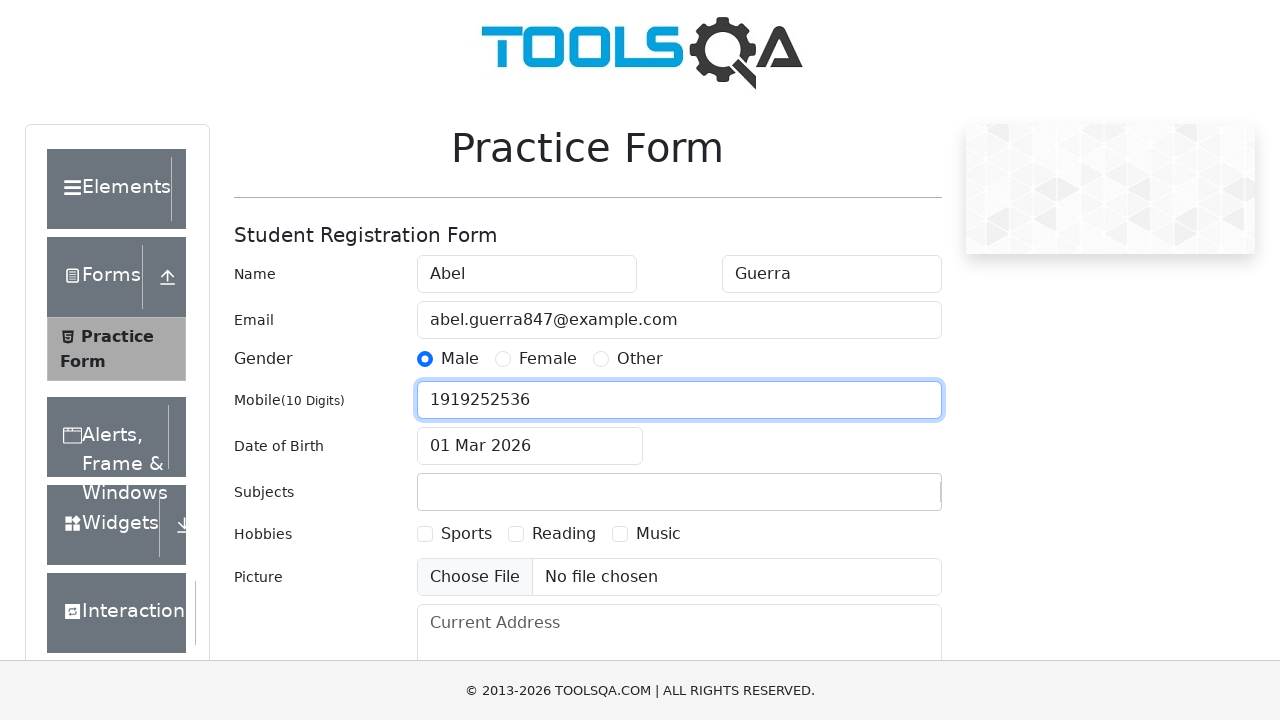

Scrolled down 500px to reveal more form fields
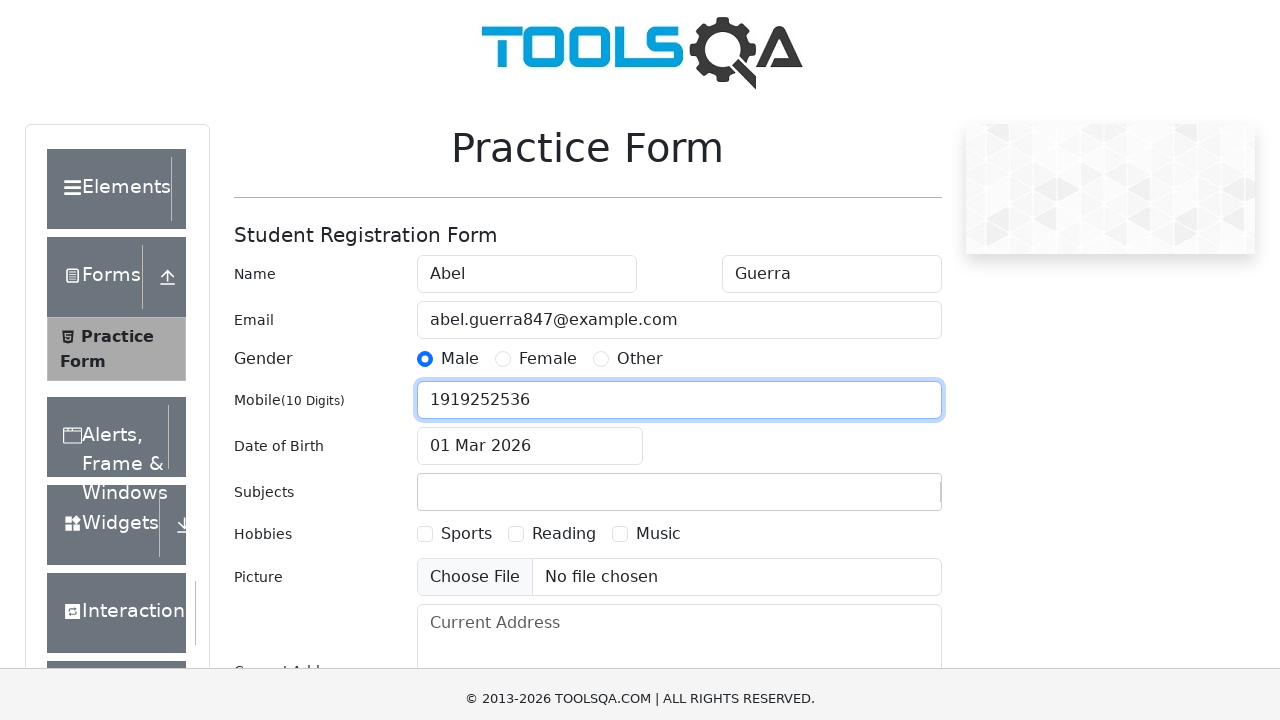

Filled subjects field with 'Mi asunto' on #subjectsInput
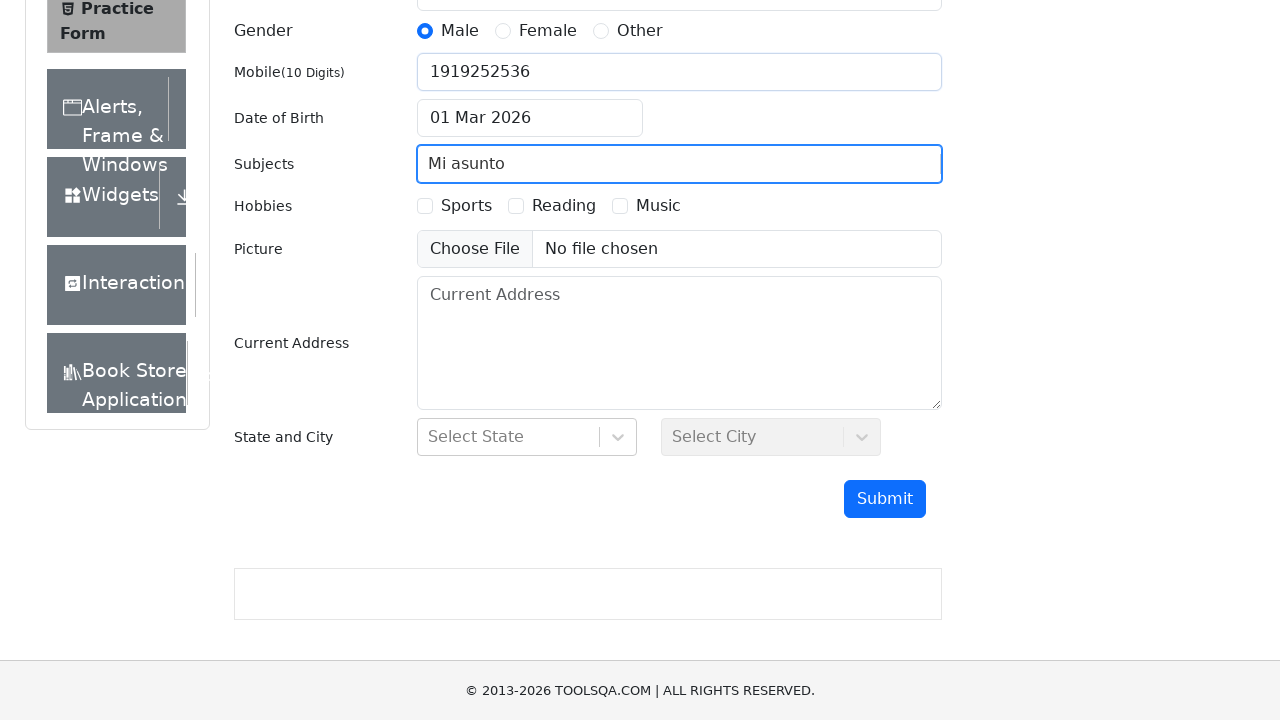

Selected first hobby checkbox at (466, 206) on label[for='hobbies-checkbox-1']
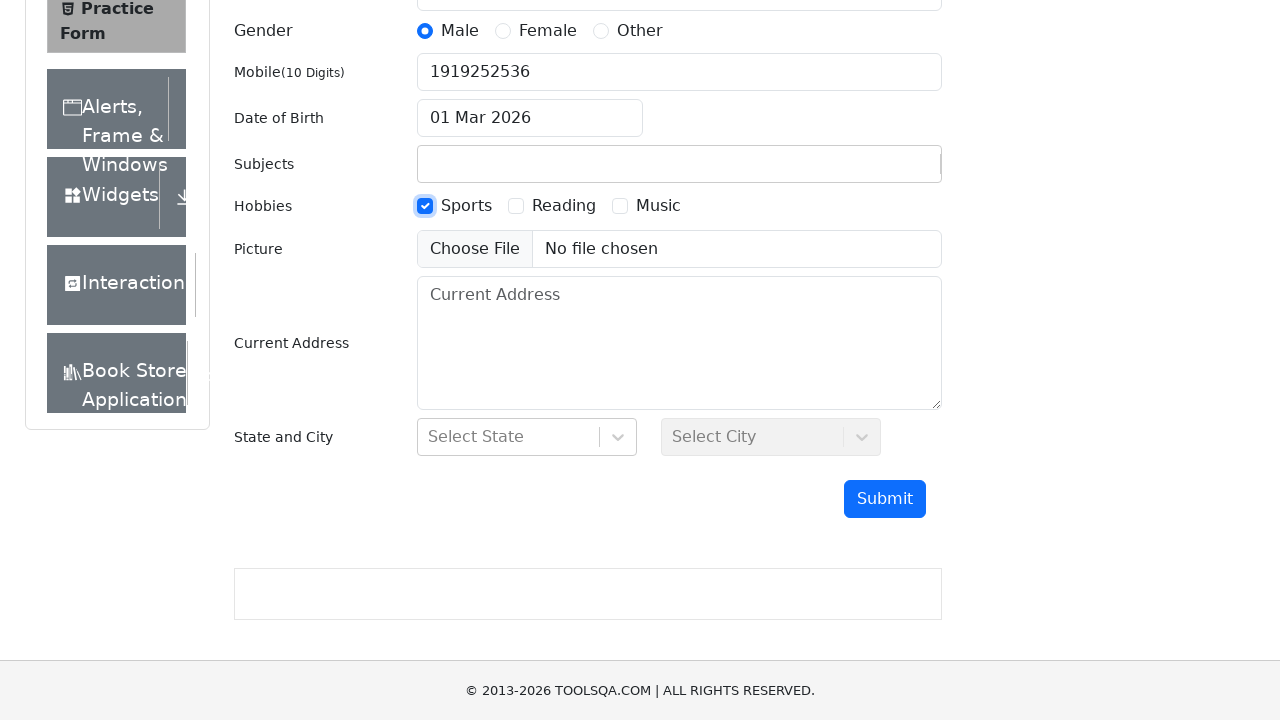

Selected third hobby checkbox at (658, 206) on label[for='hobbies-checkbox-3']
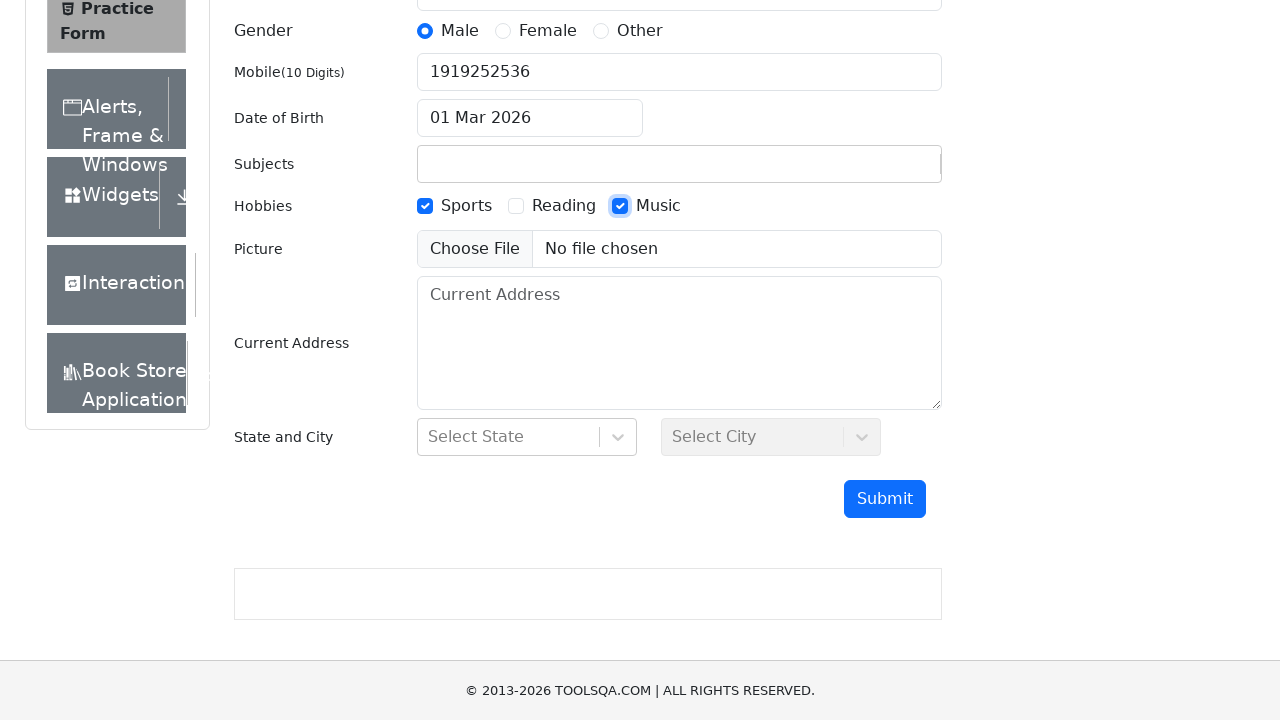

Filled address field with 'Mi dirección' on #currentAddress
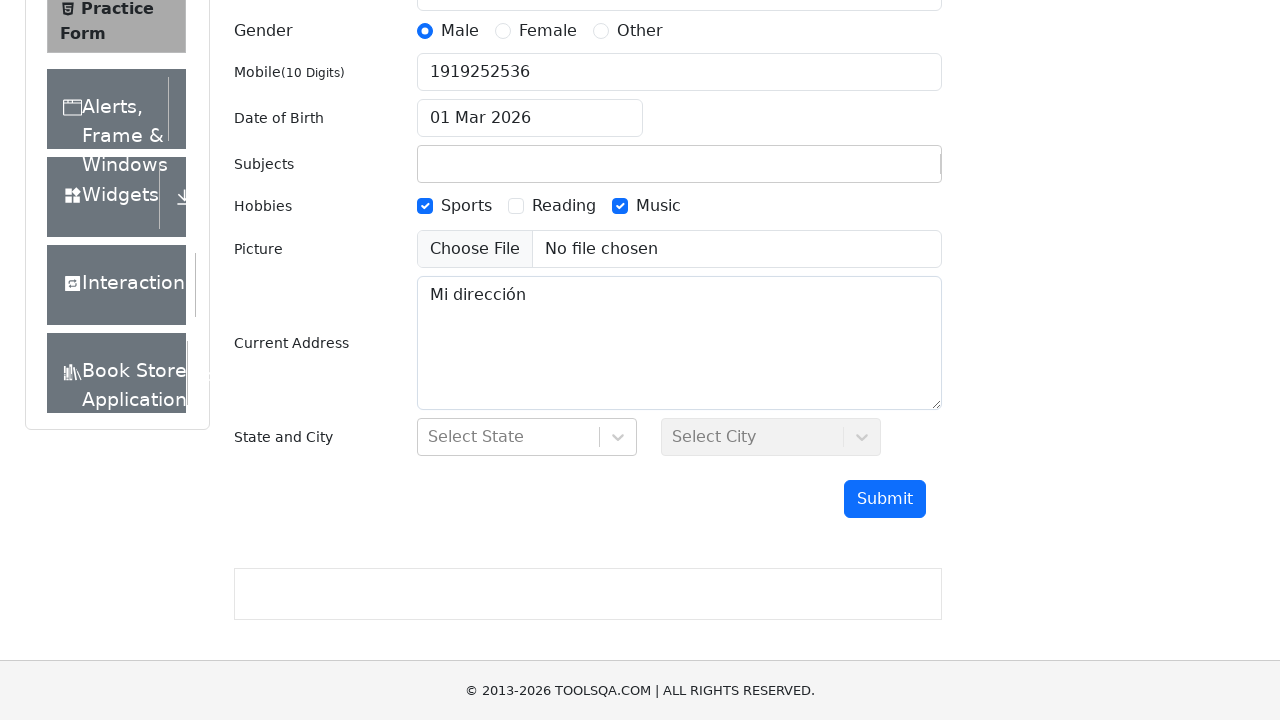

Scrolled down 500px to reveal submit button
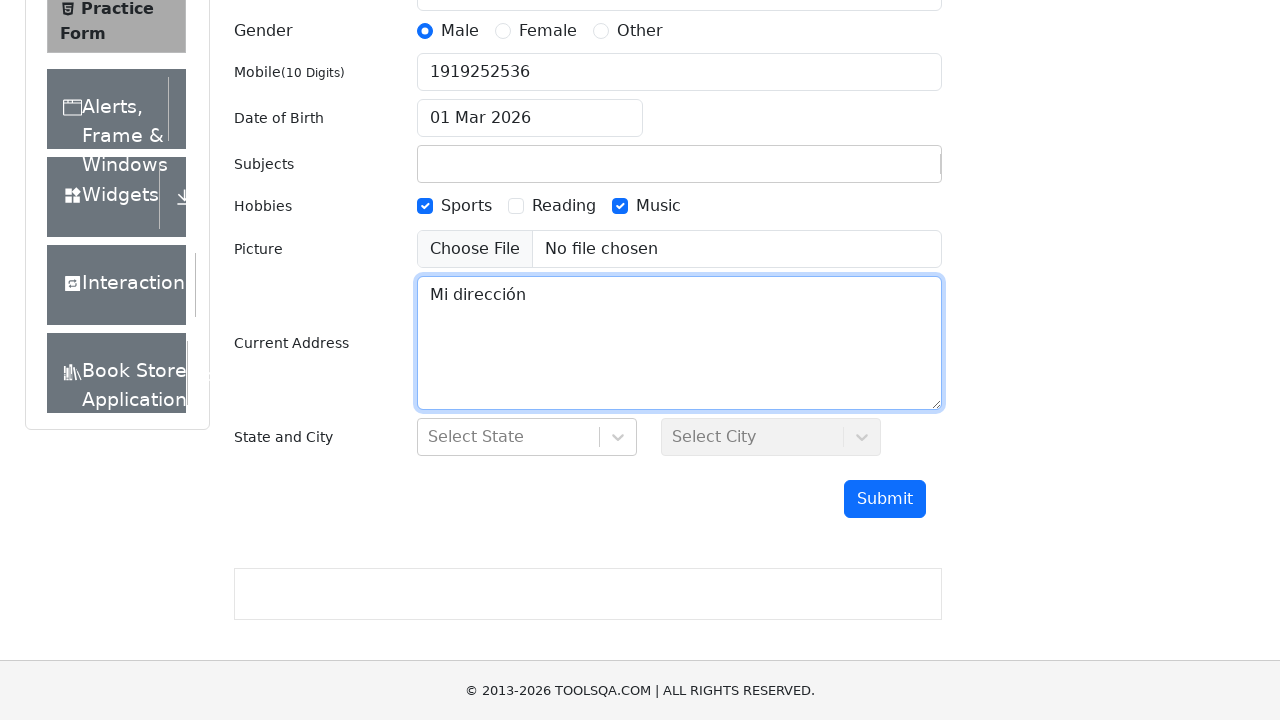

Clicked submit button to submit the form at (885, 499) on #submit
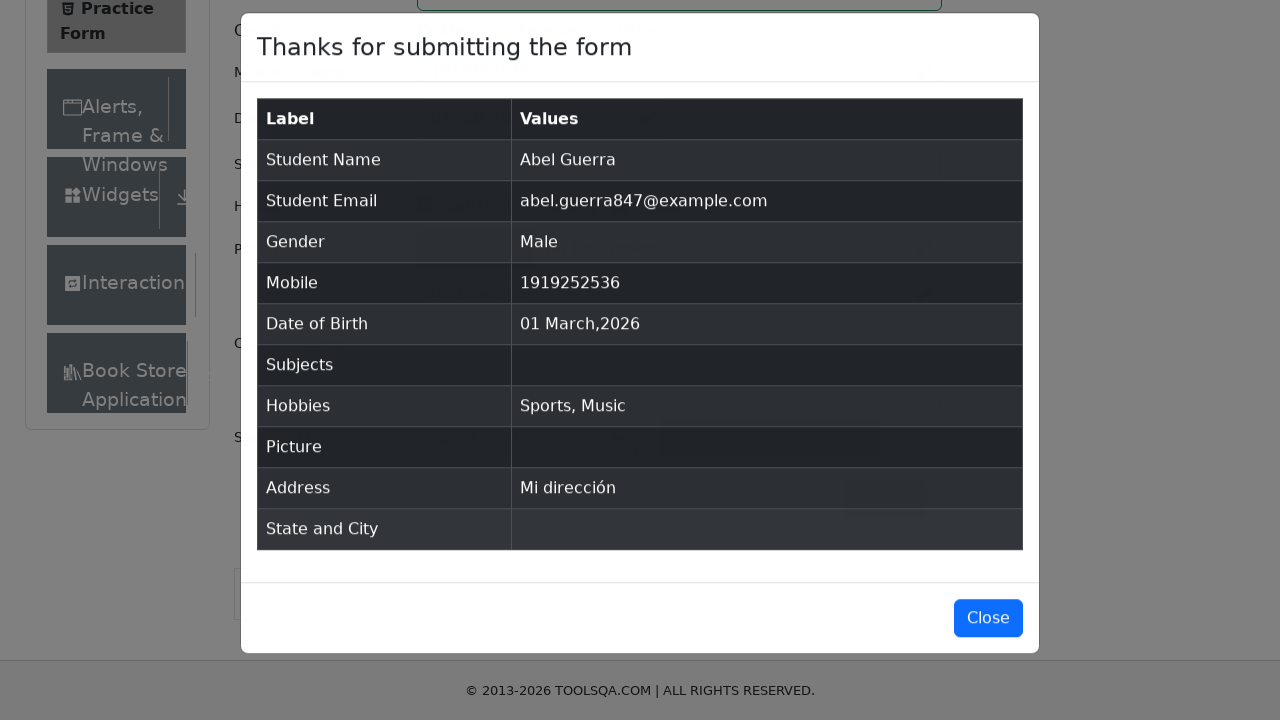

Success modal title appeared
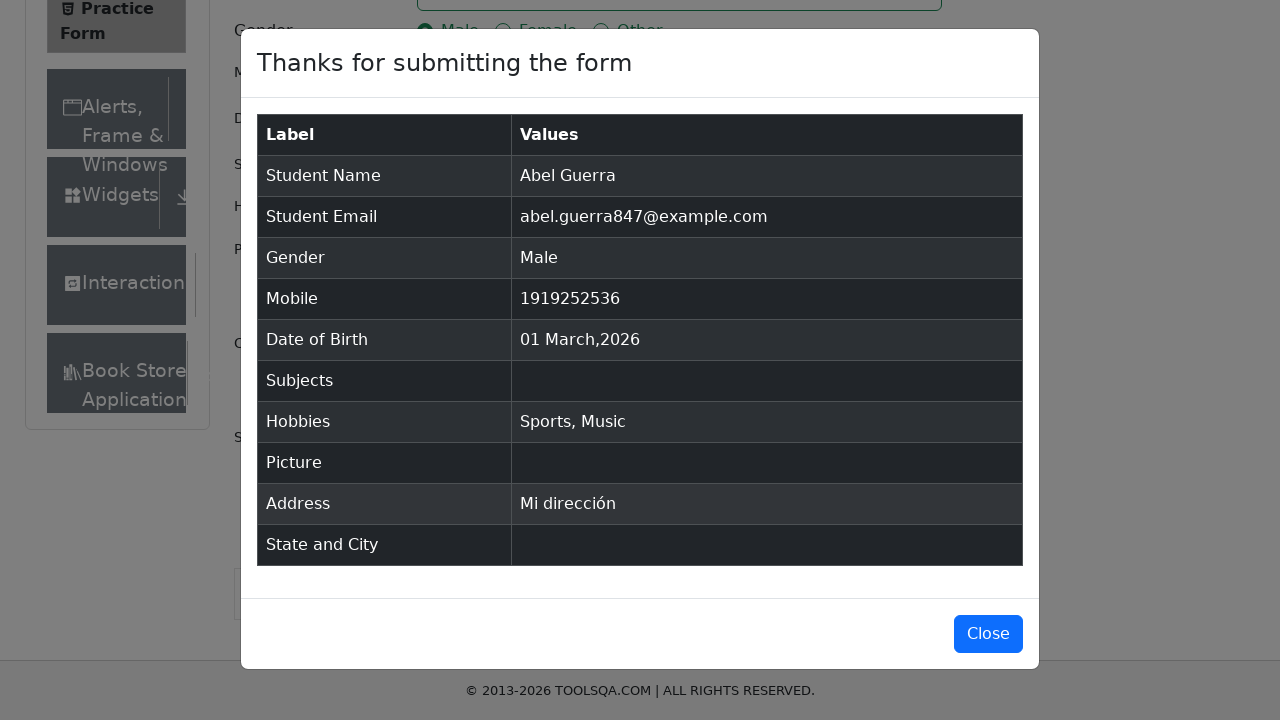

Success message 'Thanks for submitting the form' appeared
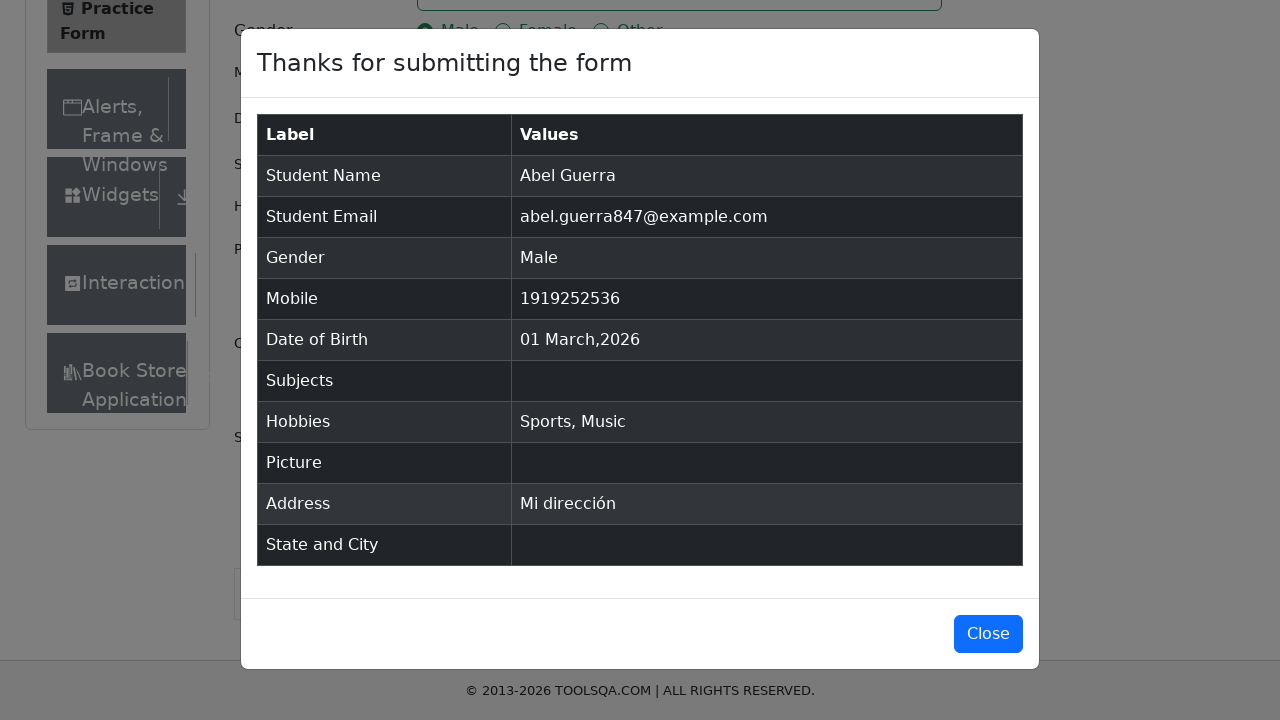

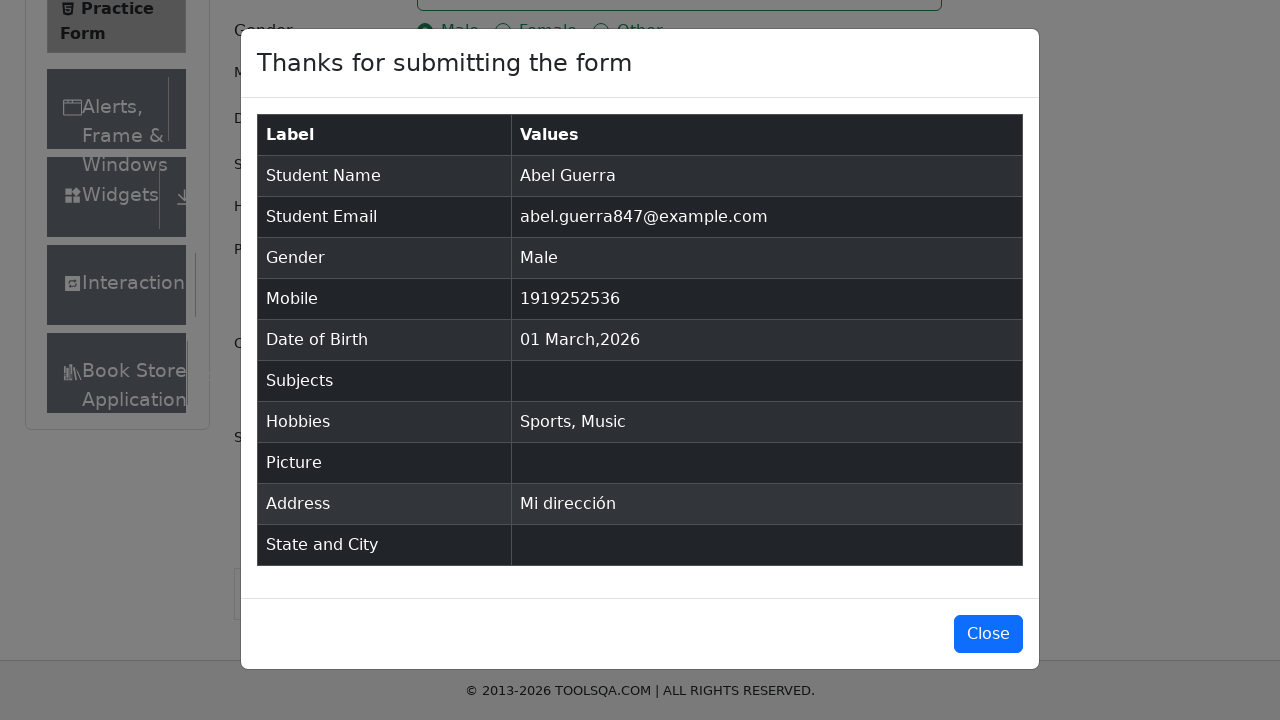